Tests a wait functionality page by clicking a verify button and asserting that a success message is displayed

Starting URL: http://suninjuly.github.io/wait1.html

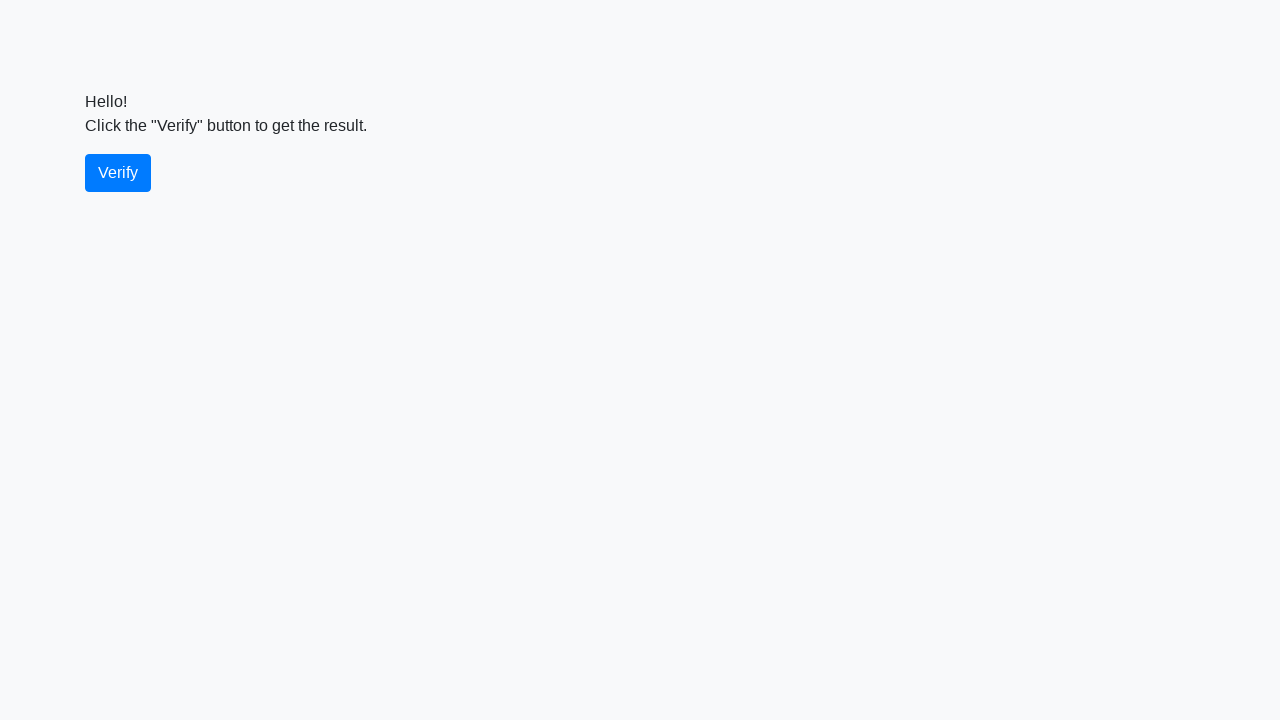

Clicked the verify button at (118, 173) on #verify
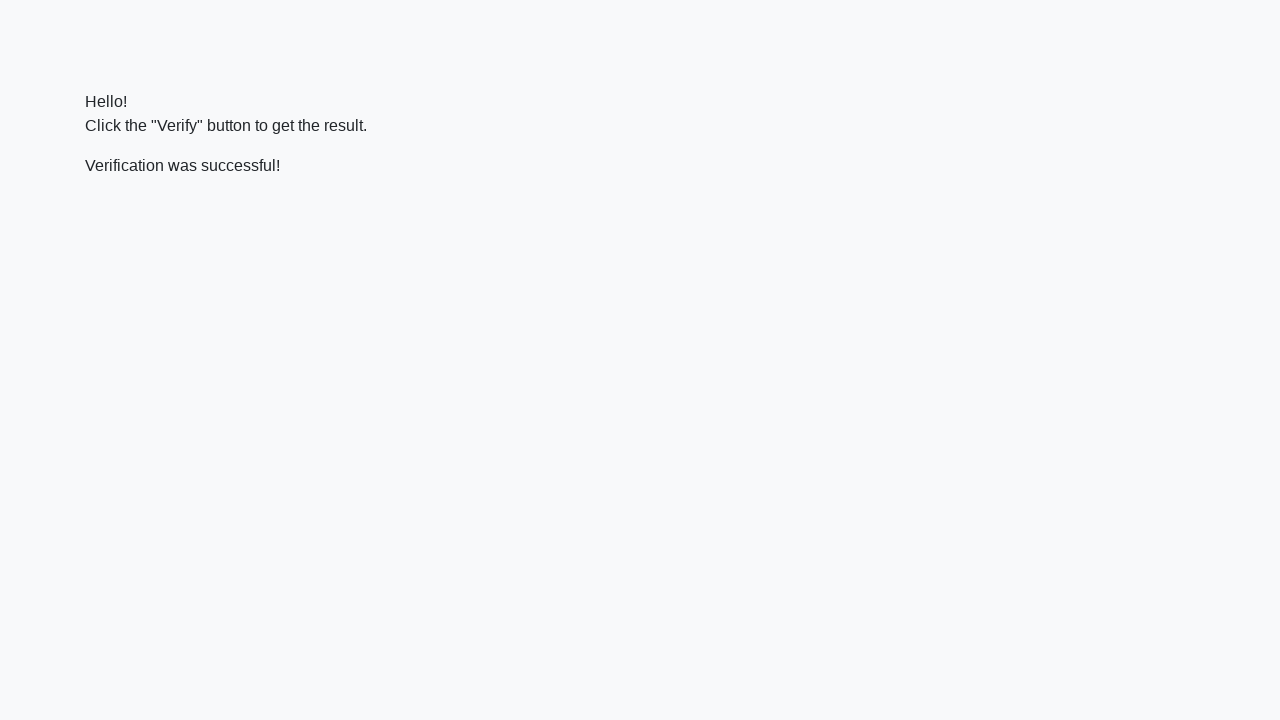

Success message element became visible
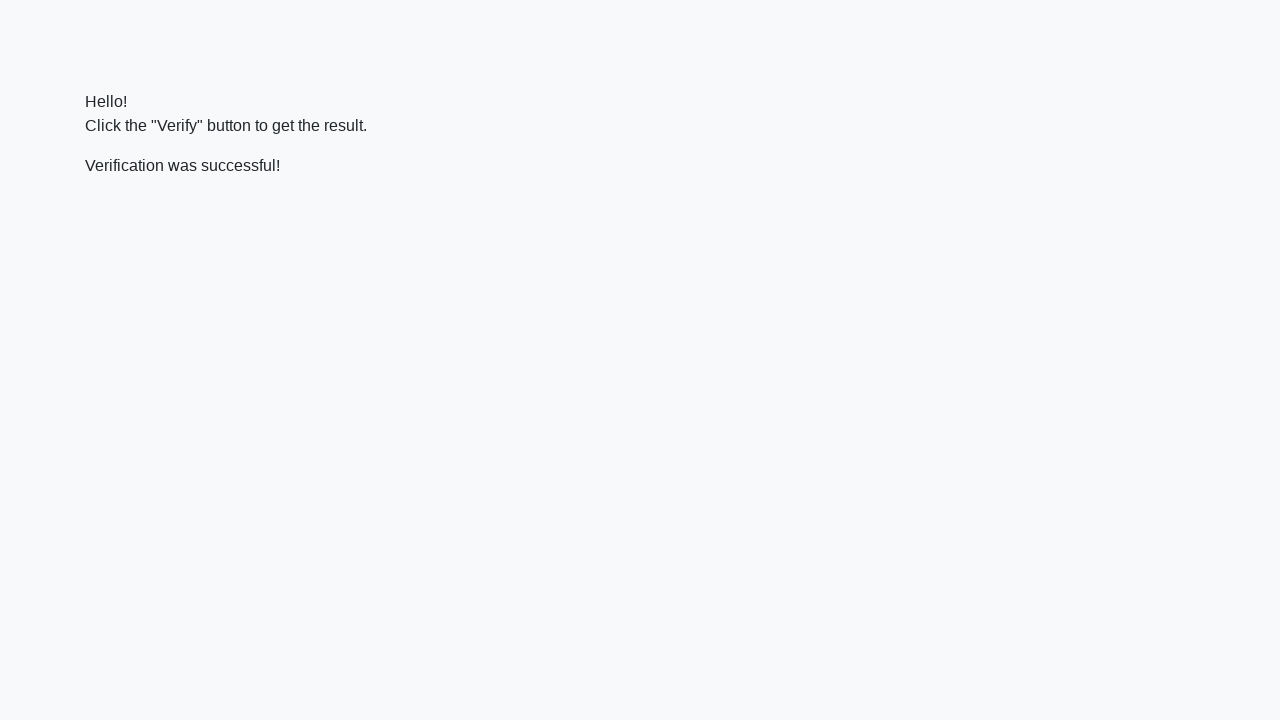

Verified that success message contains 'successful'
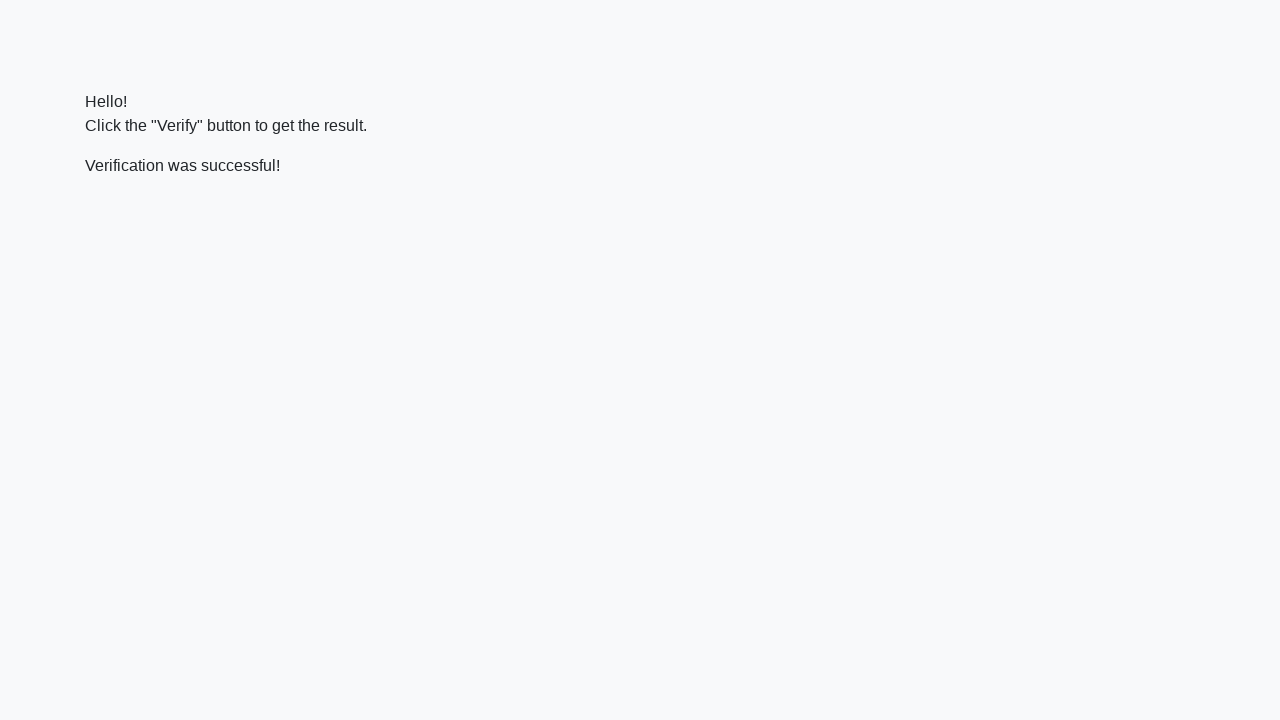

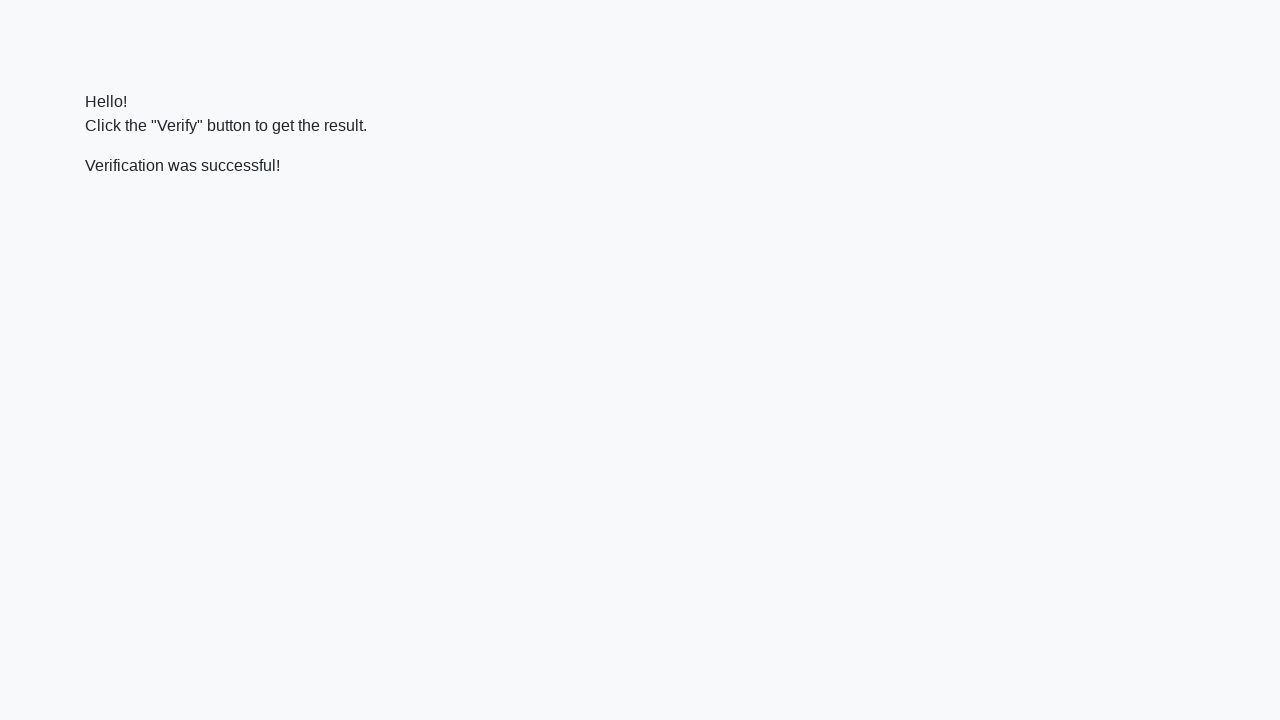